Tests browser window/tab handling by clicking a Help link that opens a new window, then switching between windows and verifying page titles

Starting URL: https://accounts.google.com/signup

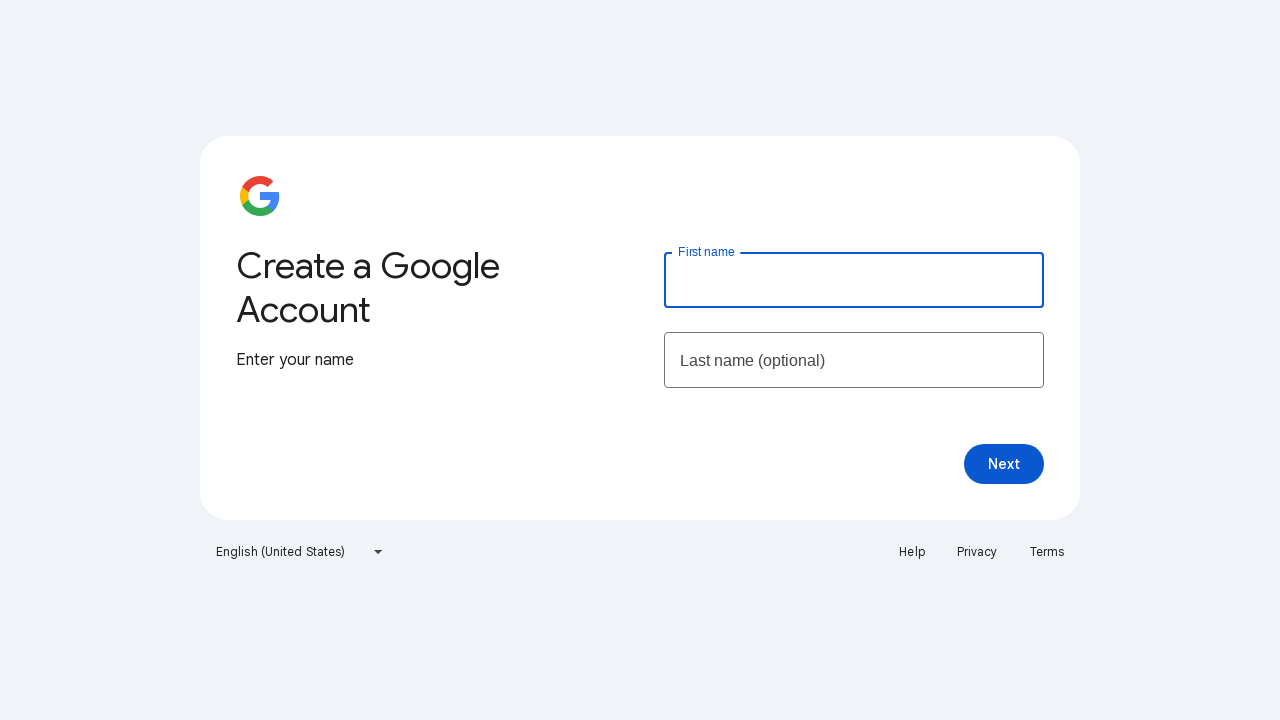

Clicked Help link to open new window at (912, 552) on text=Help
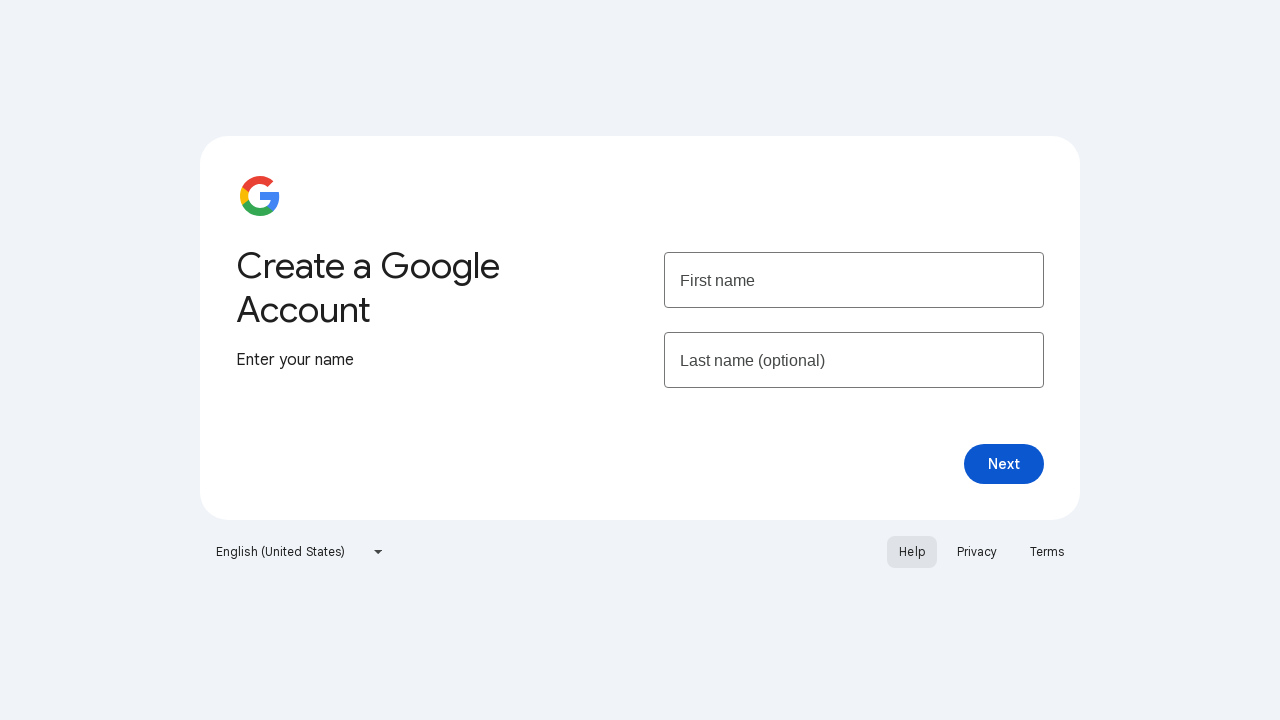

New window/tab opened and captured
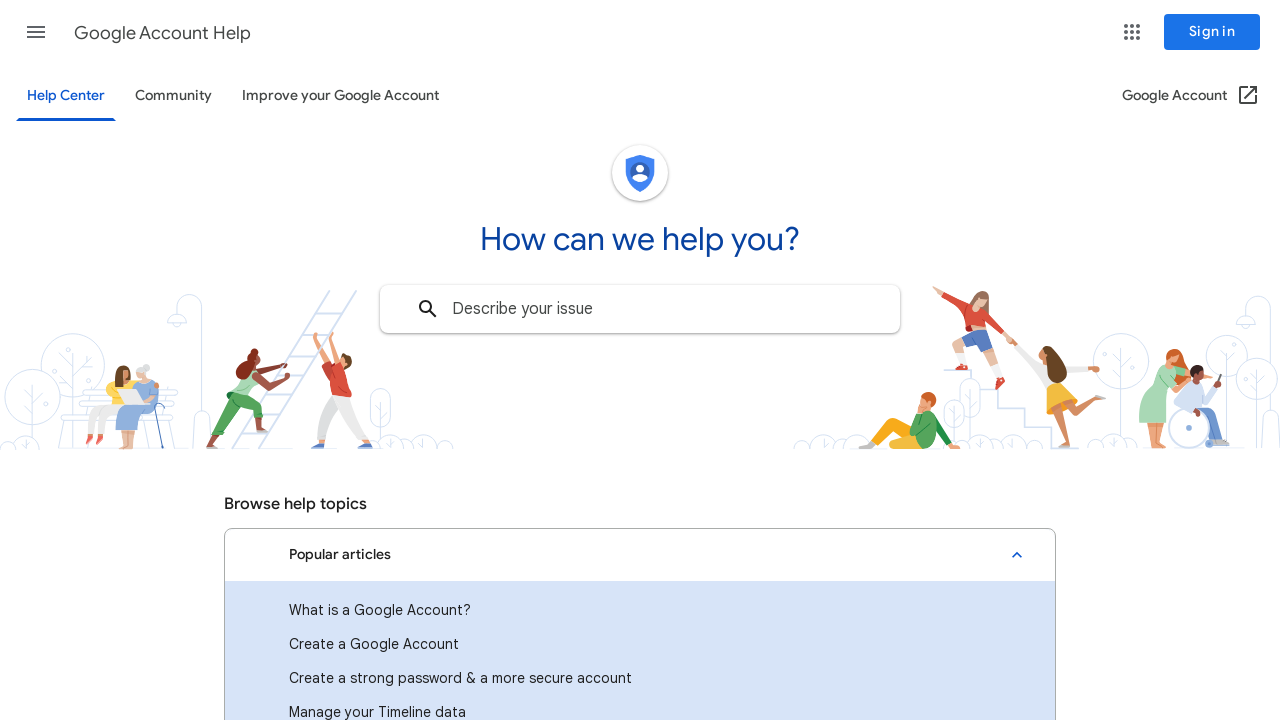

New page finished loading
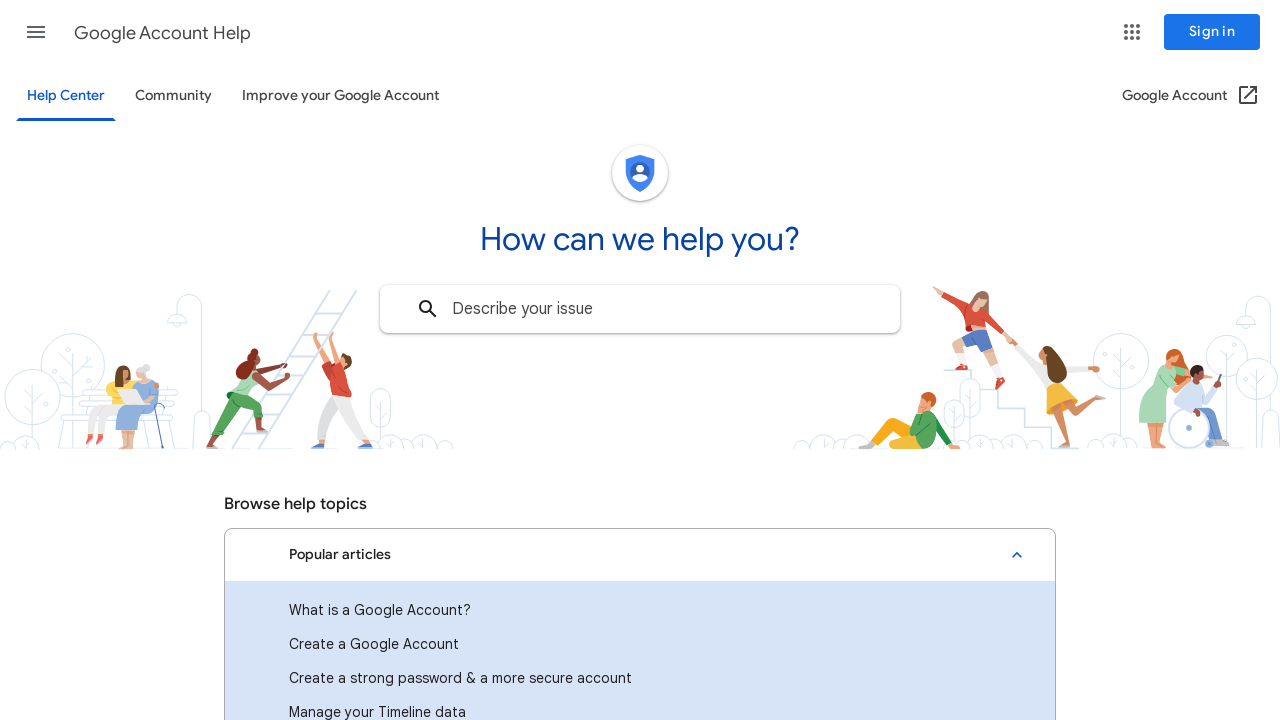

Verified new page title: Google Account Help
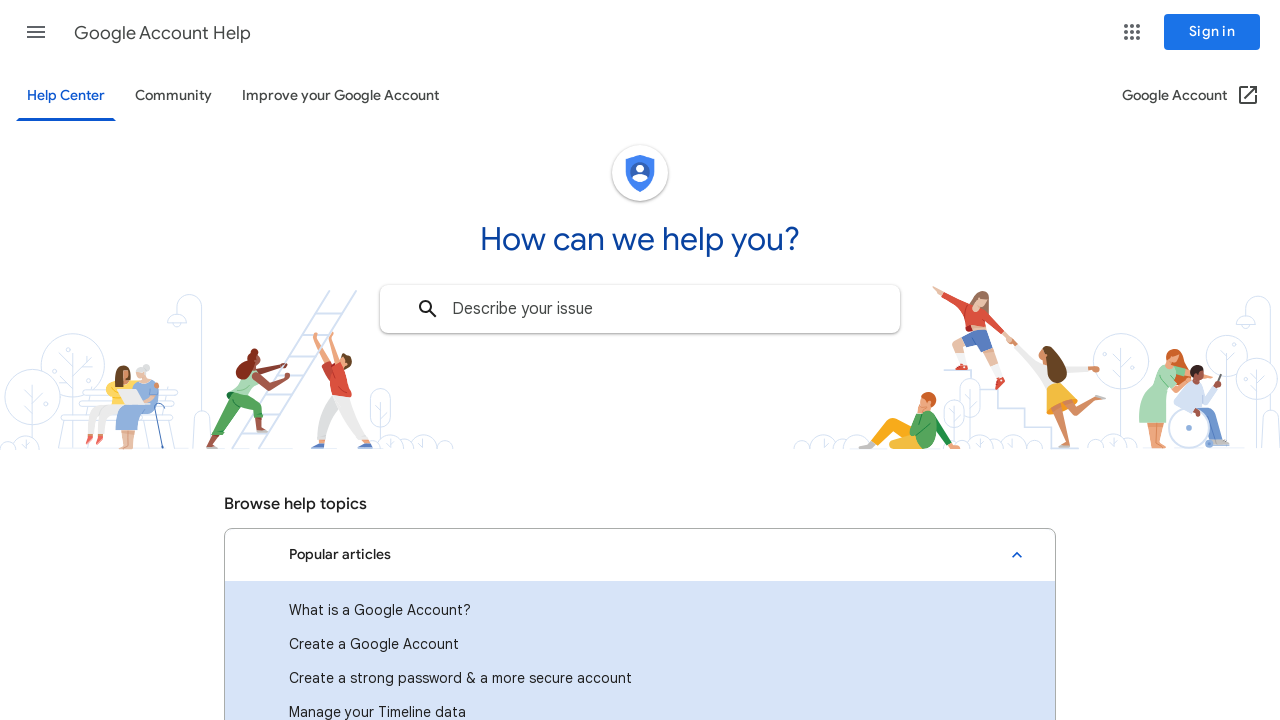

Switched back to original page, title: Create your Google Account
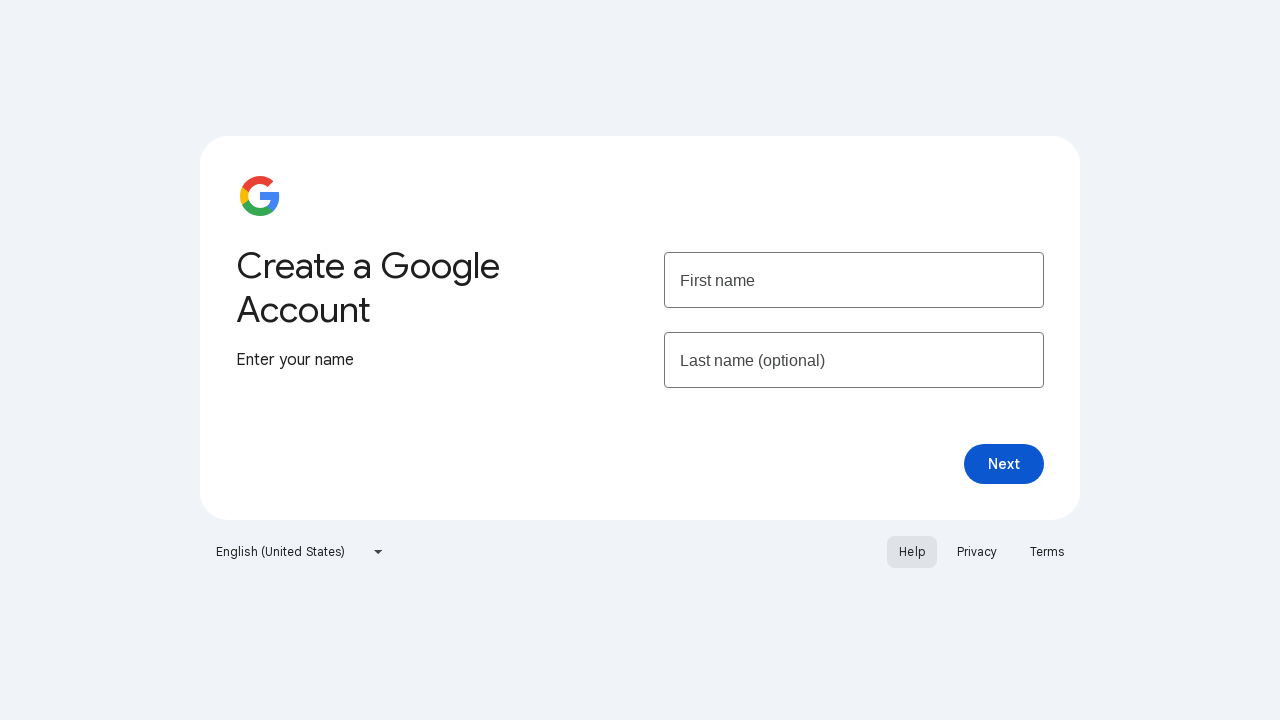

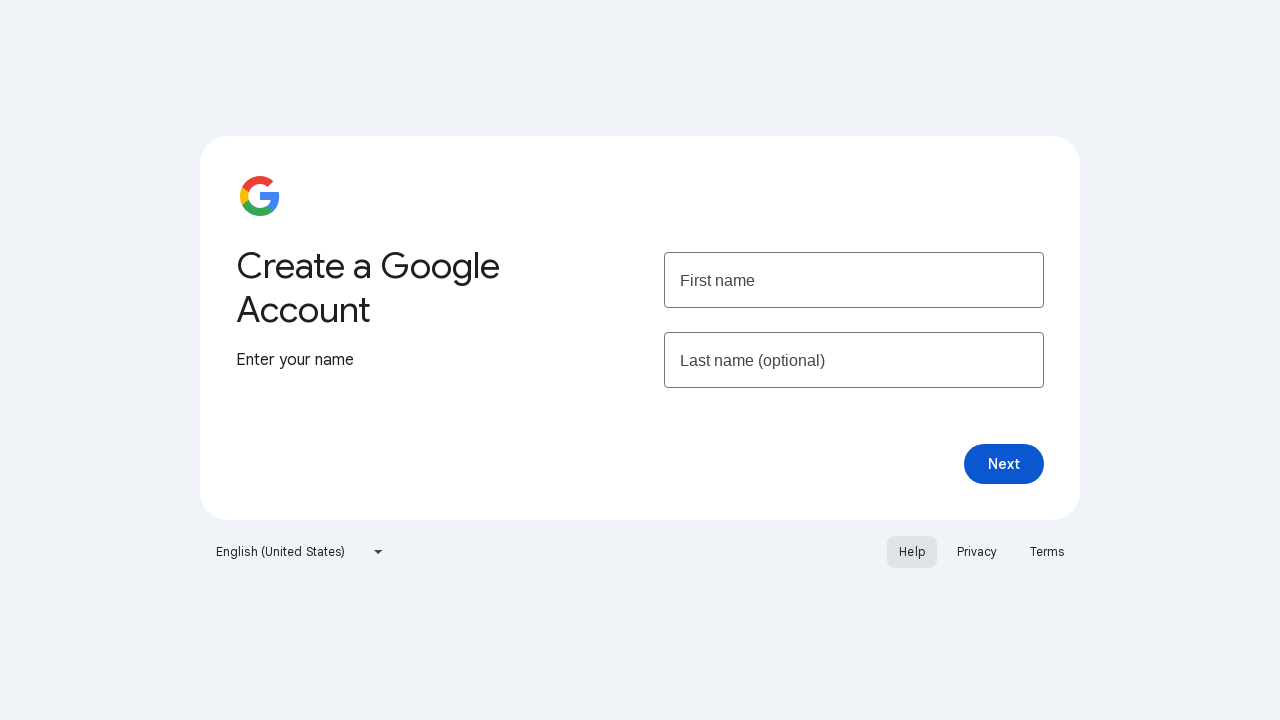